Tests a page with disappearing elements by refreshing until the number of navigation tabs changes, verifying dynamic element behavior.

Starting URL: https://the-internet.herokuapp.com/disappearing_elements

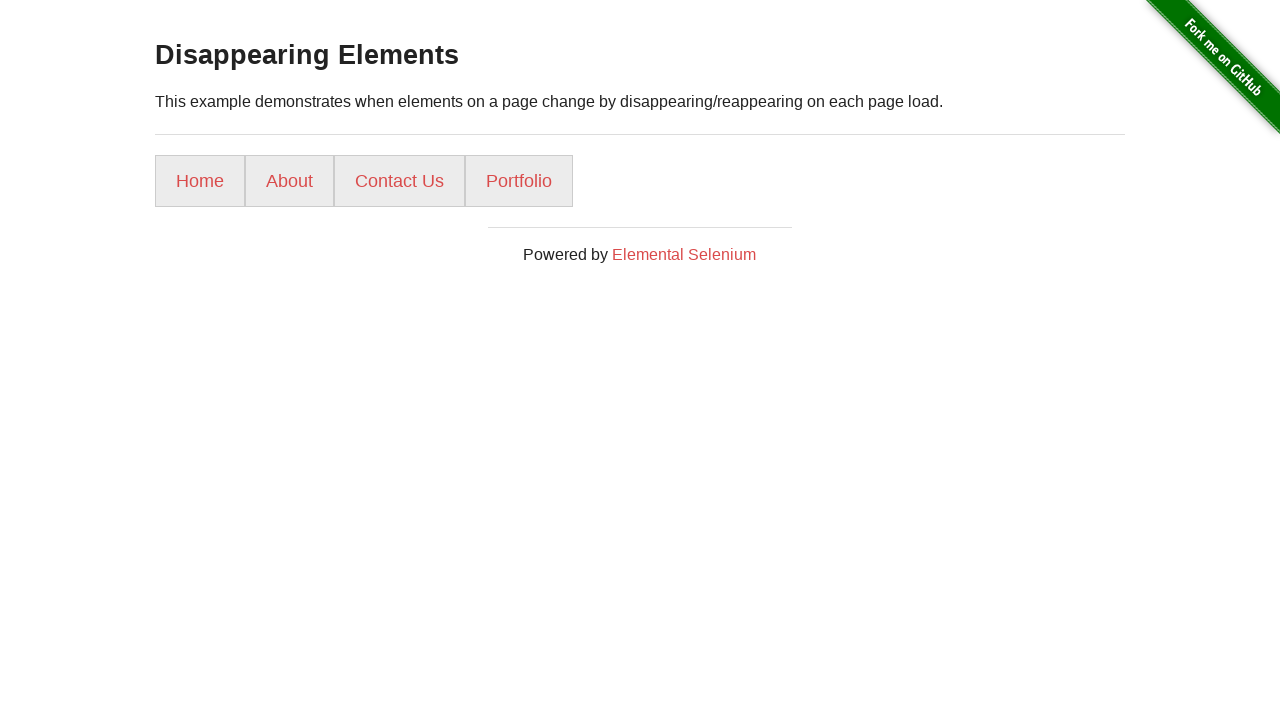

Navigated to disappearing elements test page
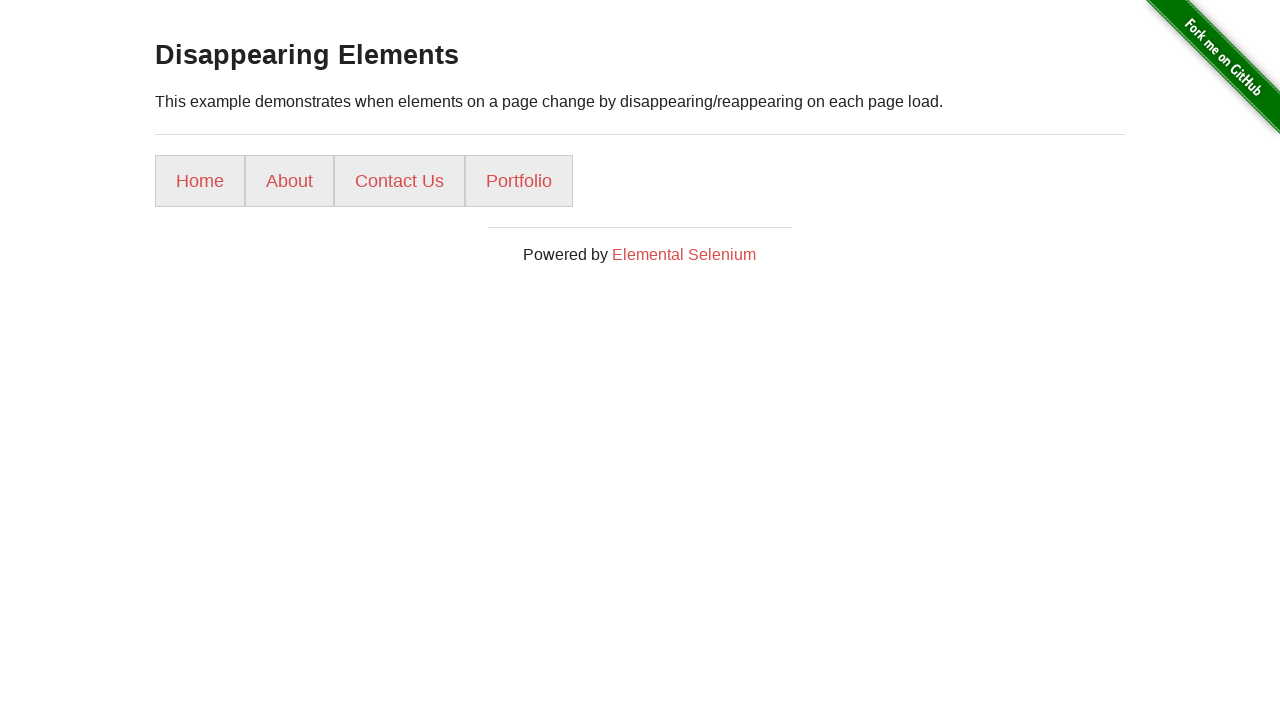

Counted initial navigation elements: 4 tabs found
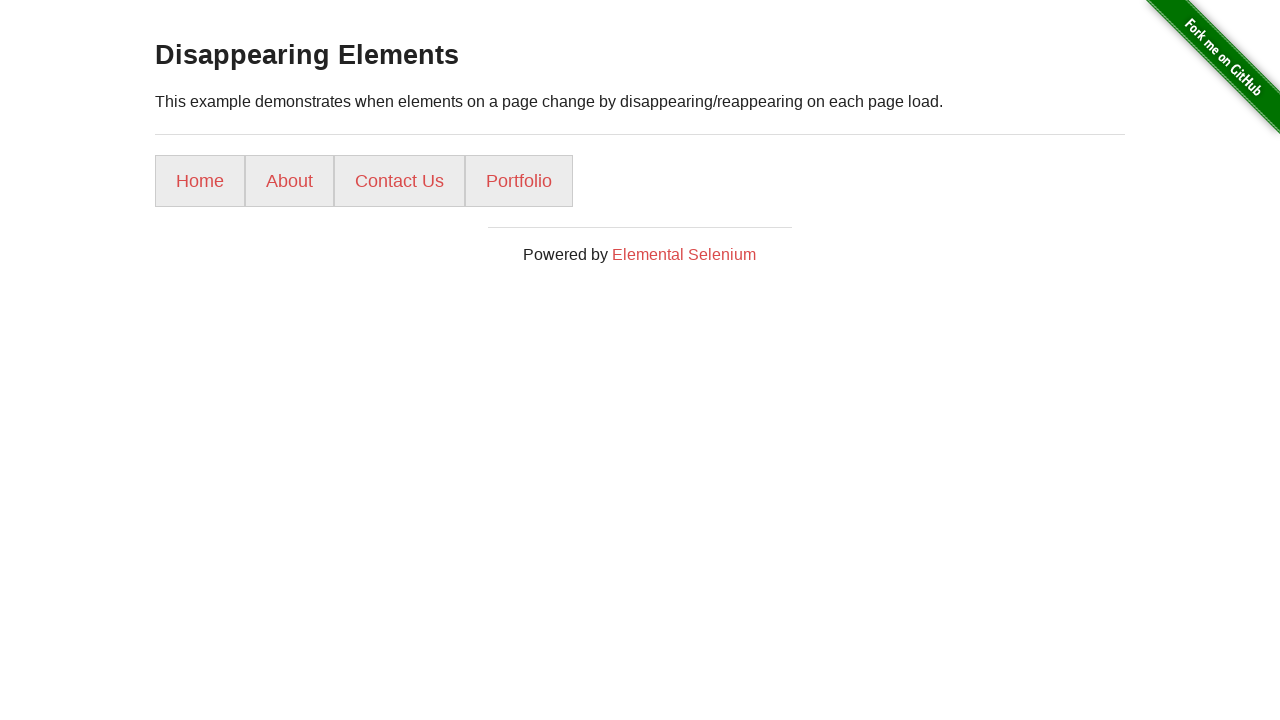

Reloaded page (attempt 1/10)
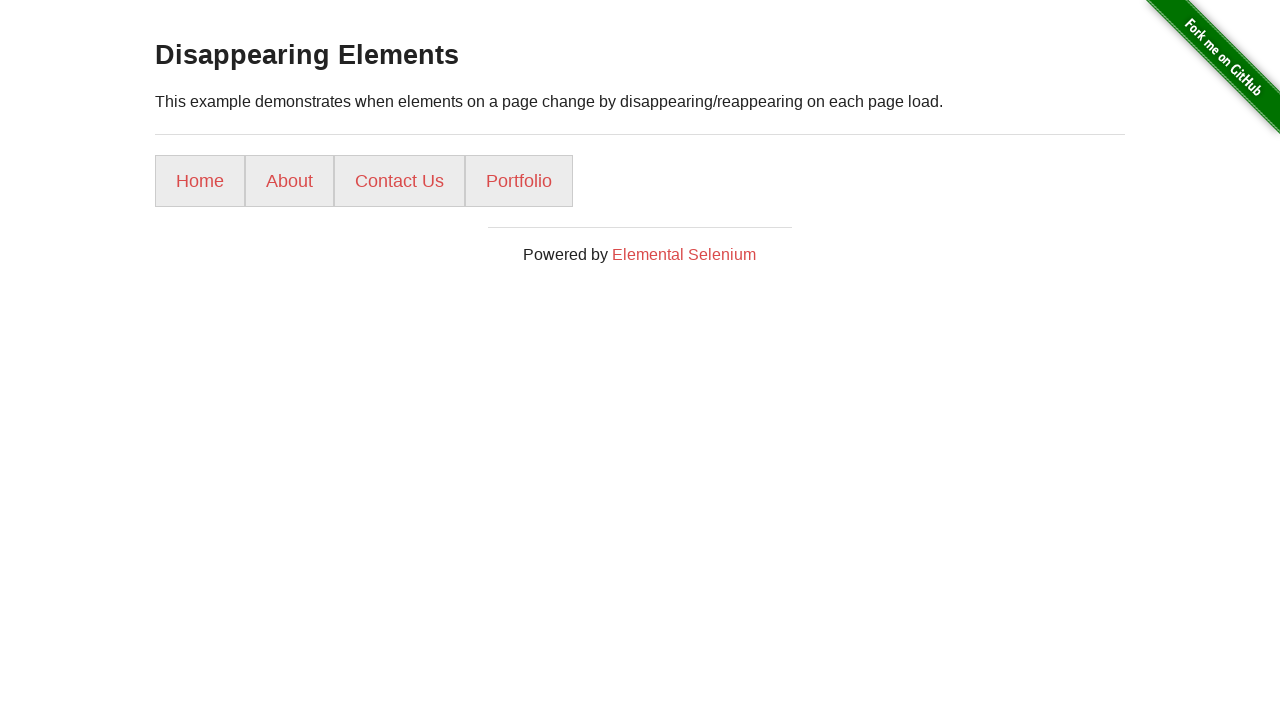

Counted navigation elements after reload: 4 tabs found
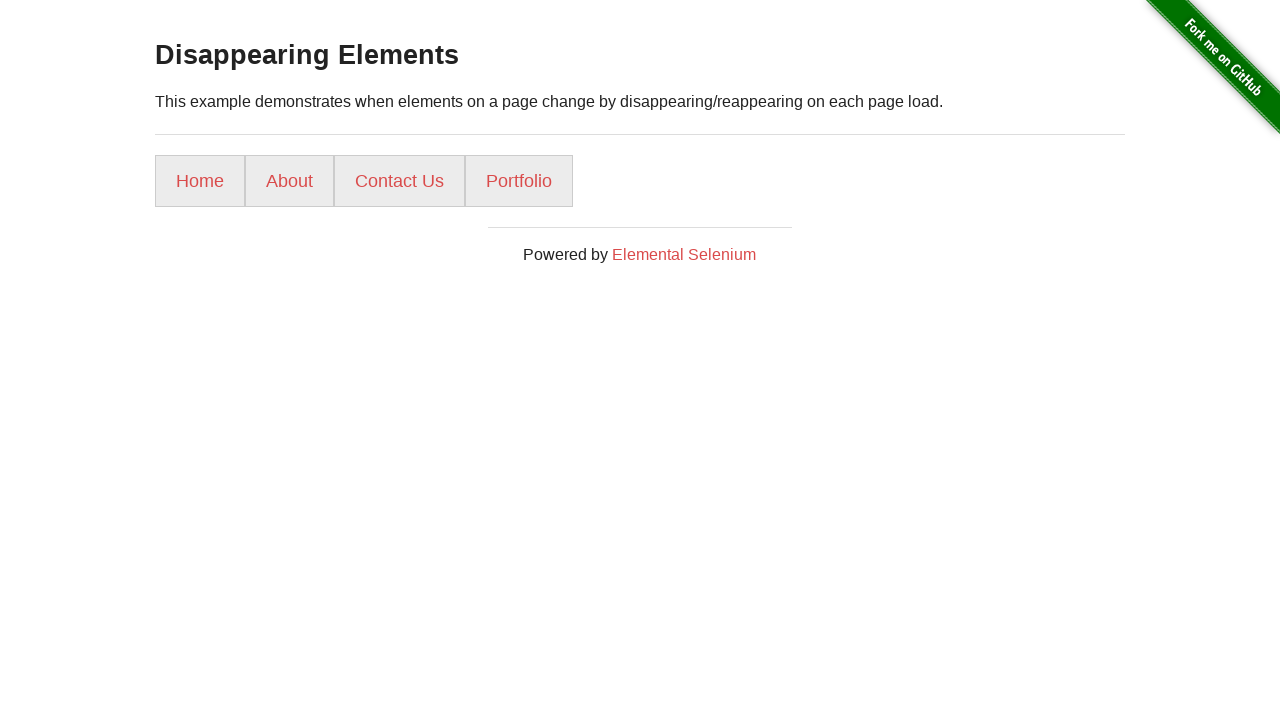

Reloaded page (attempt 2/10)
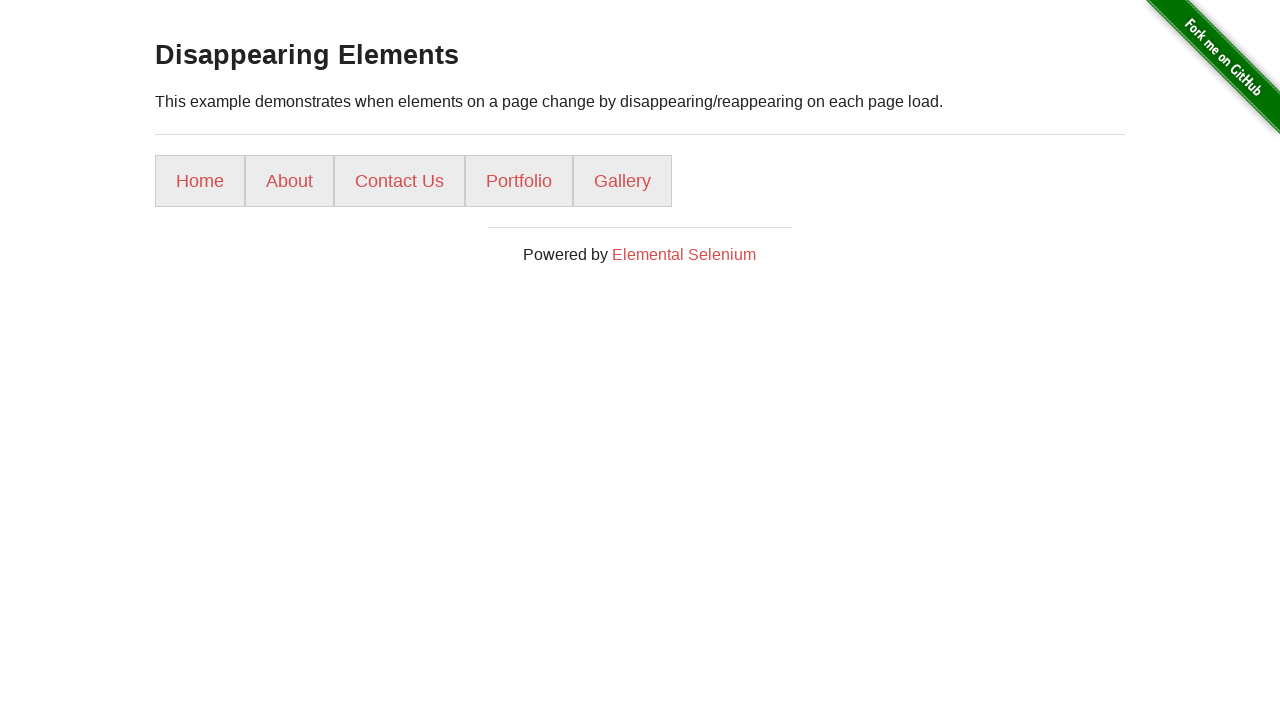

Counted navigation elements after reload: 5 tabs found
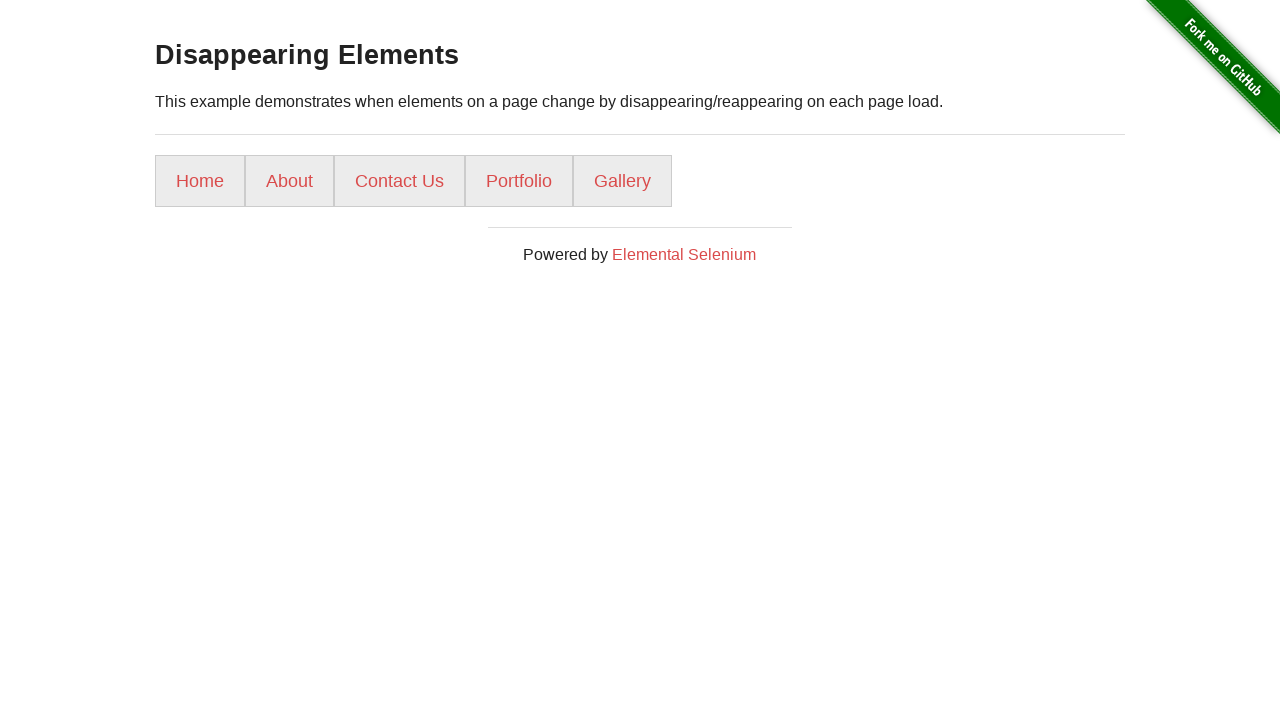

Element count changed from 4 to 5, breaking loop
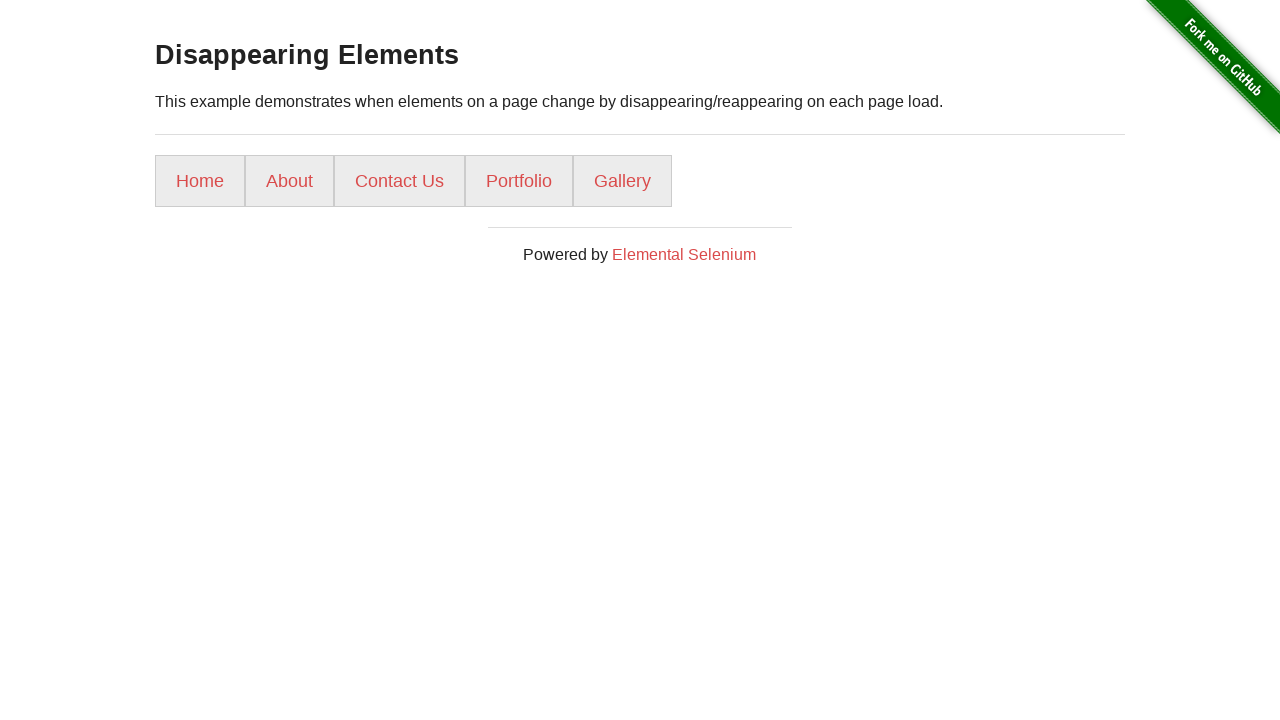

Verified navigation elements are present after refresh
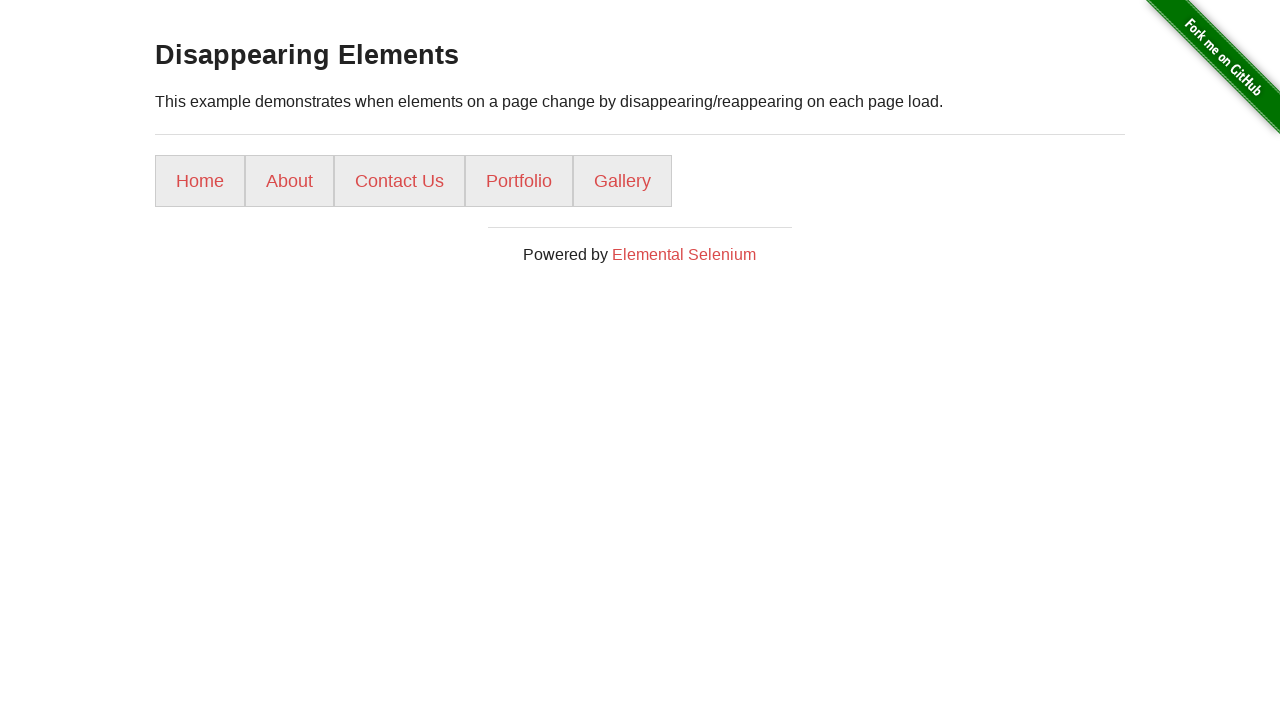

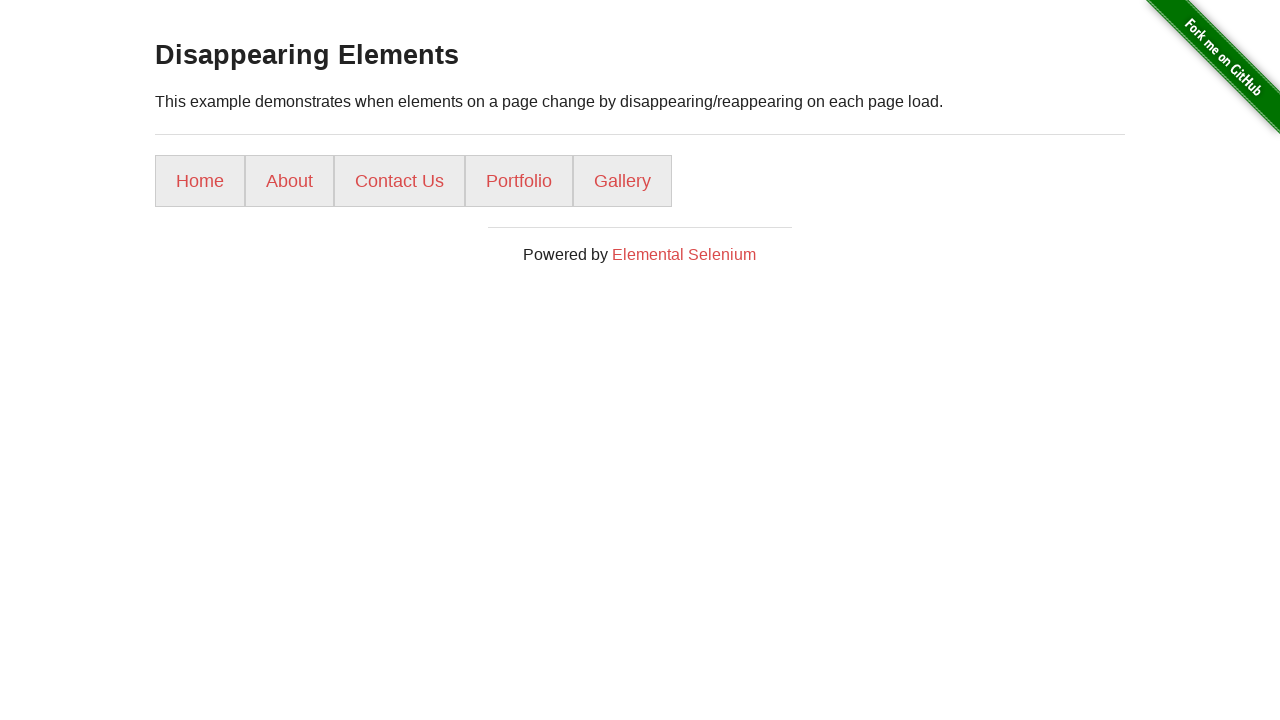